Launches browser, navigates to syntaxtechs.com, and verifies the page loads by checking the URL and title are accessible.

Starting URL: https://syntaxtechs.com

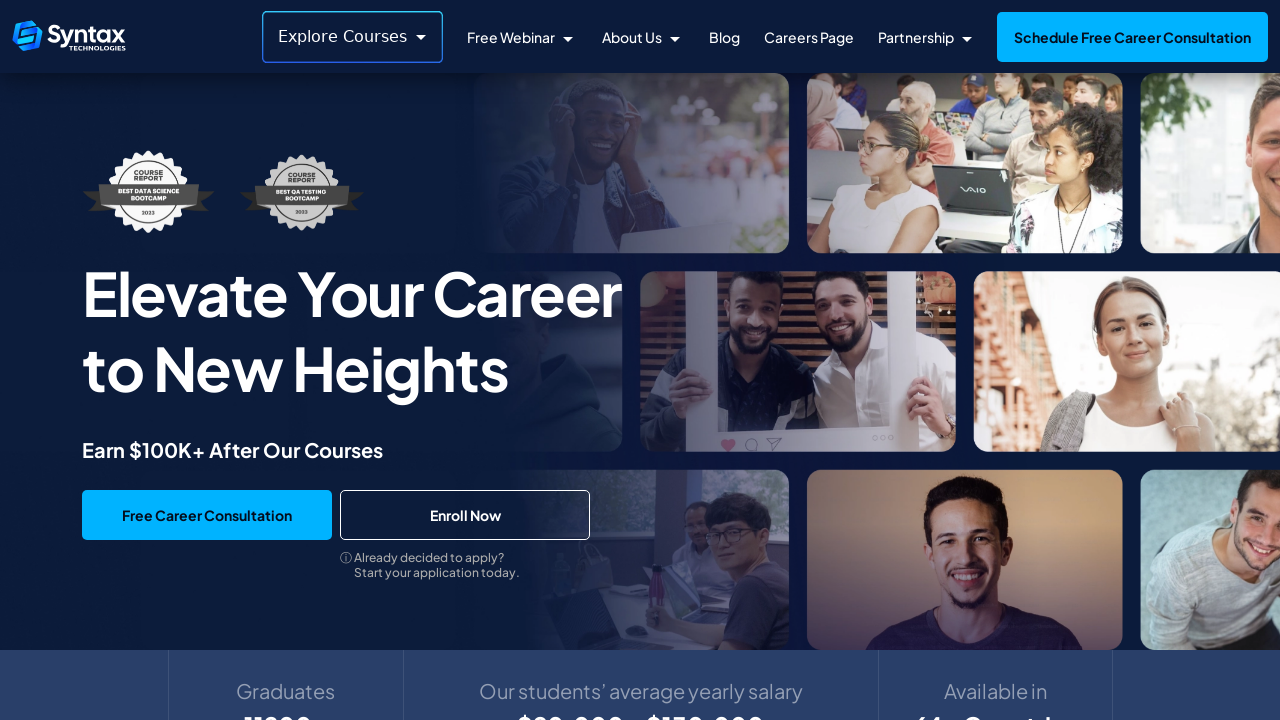

Waited for page DOM content to load
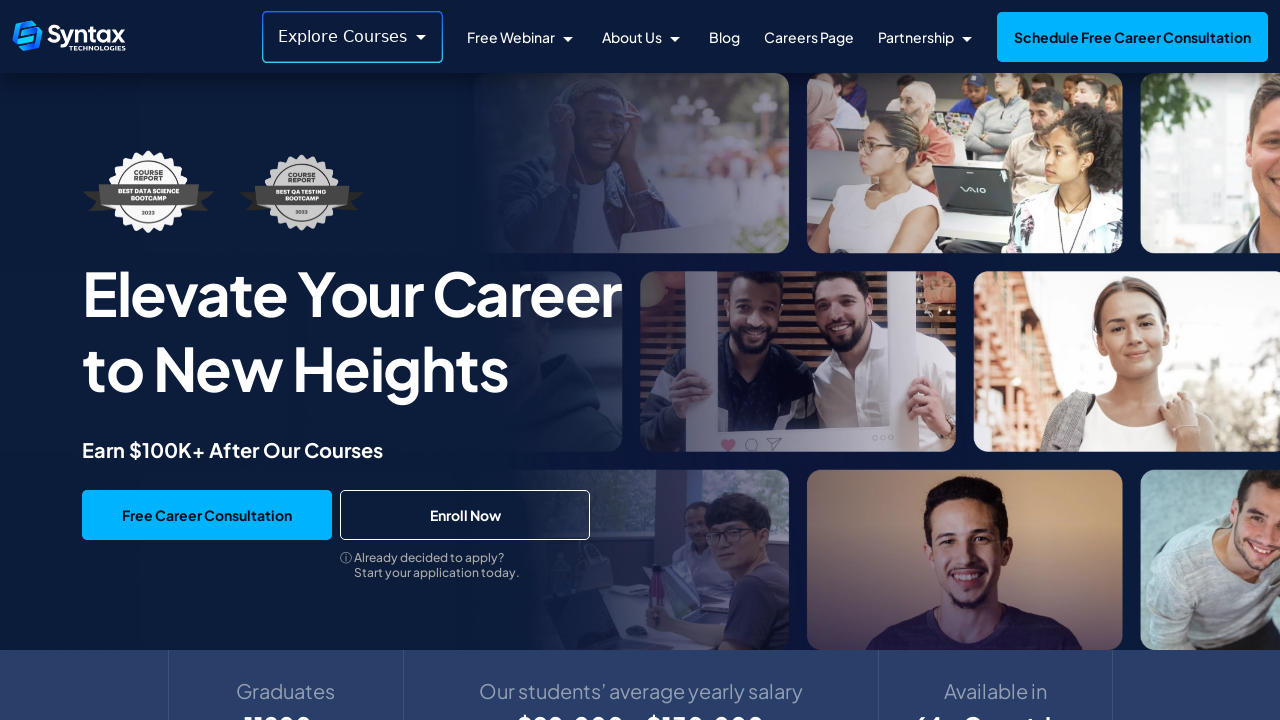

Retrieved current URL: https://www.syntaxtechs.com/
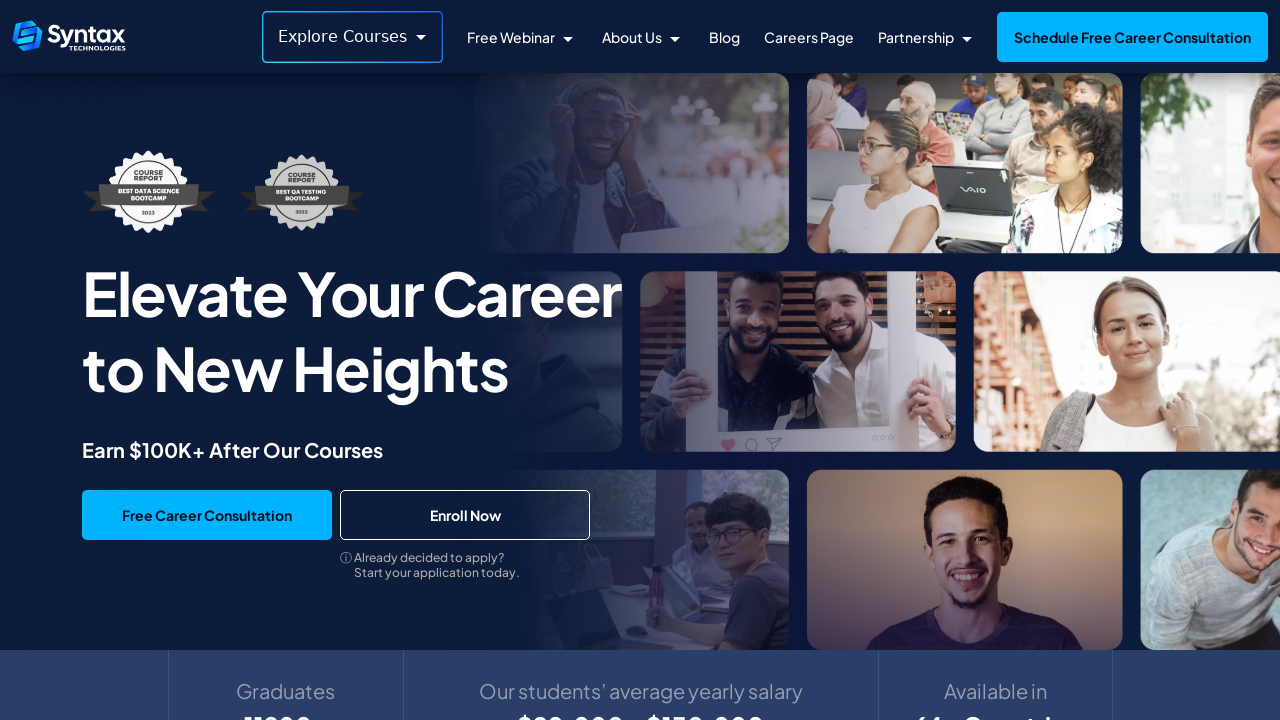

Retrieved page title: Syntax Technologies: Top Online Courses & Certifications
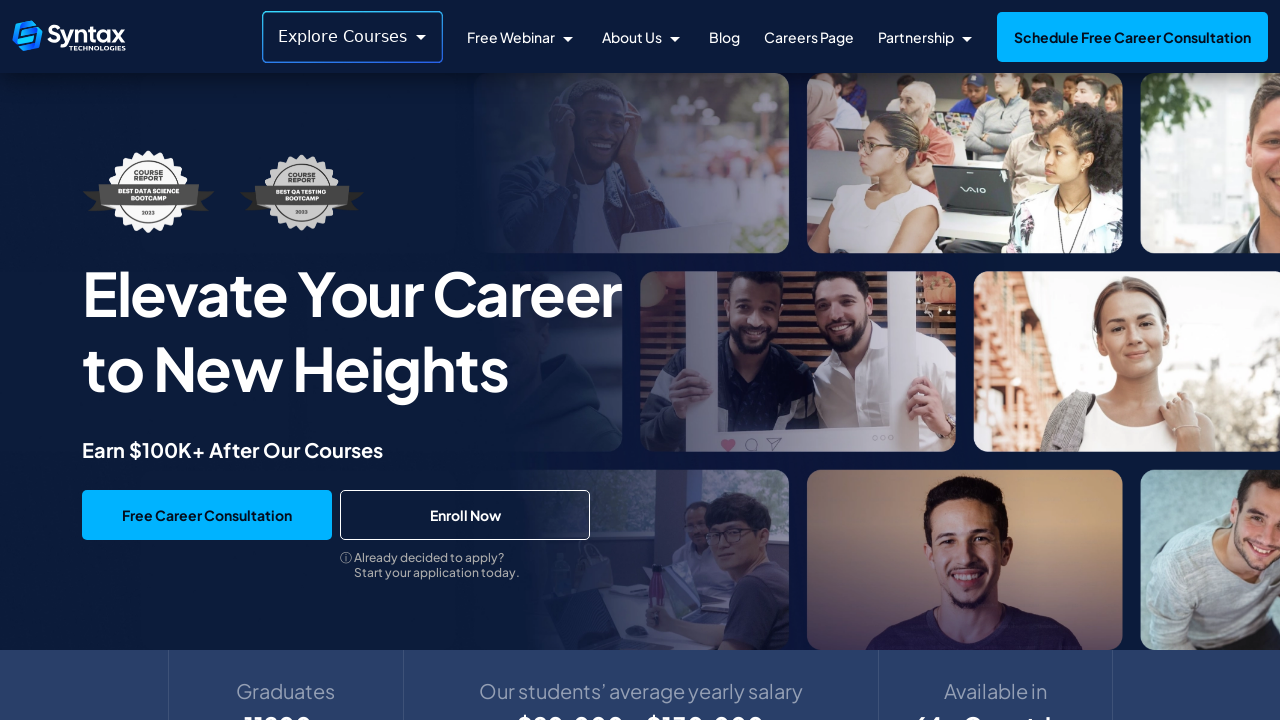

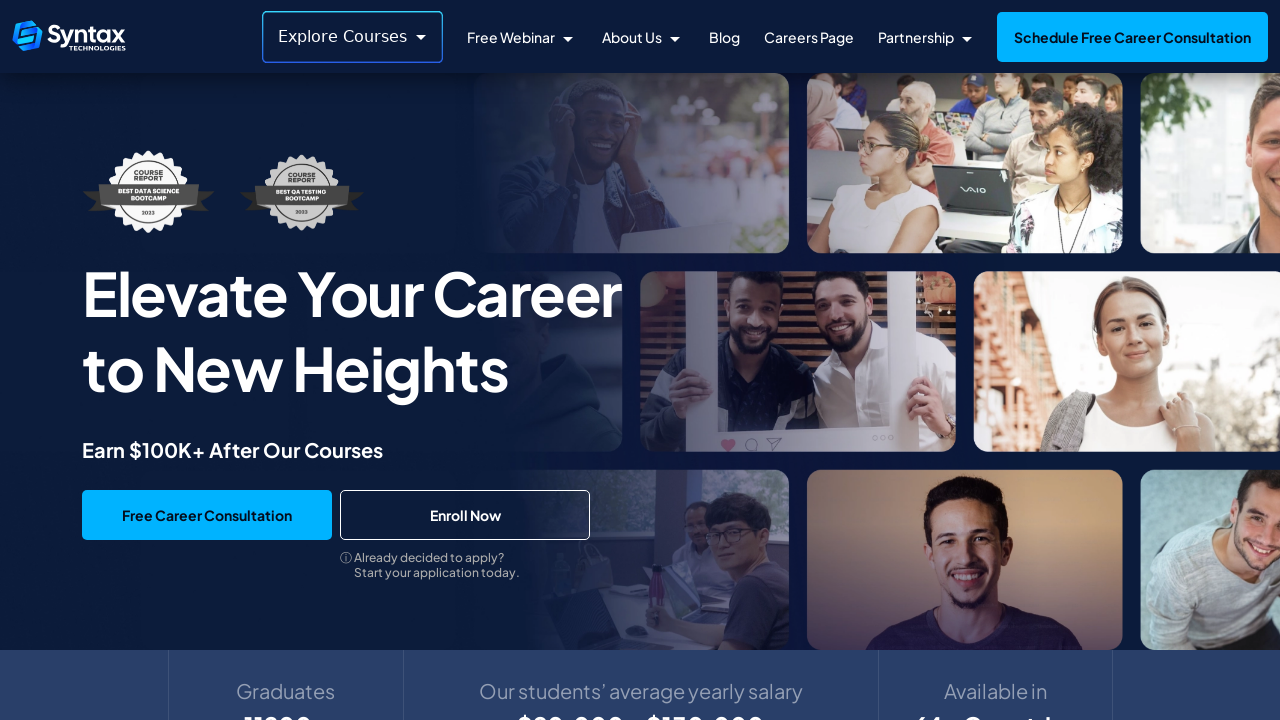